Tests dynamic textbox enable/disable functionality by clicking Enable/Disable buttons and verifying the textbox state changes with appropriate loading states and messages.

Starting URL: https://the-internet.herokuapp.com/dynamic_controls

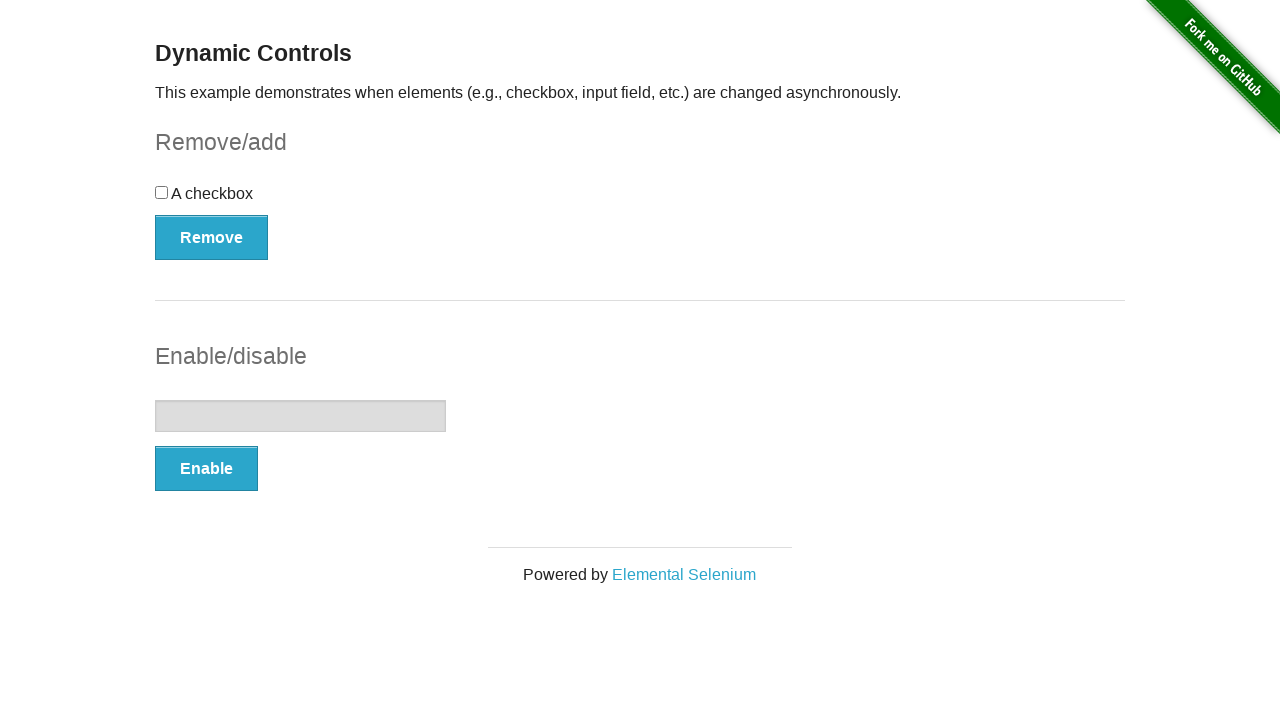

Waited for 'Dynamic Controls' page heading to load
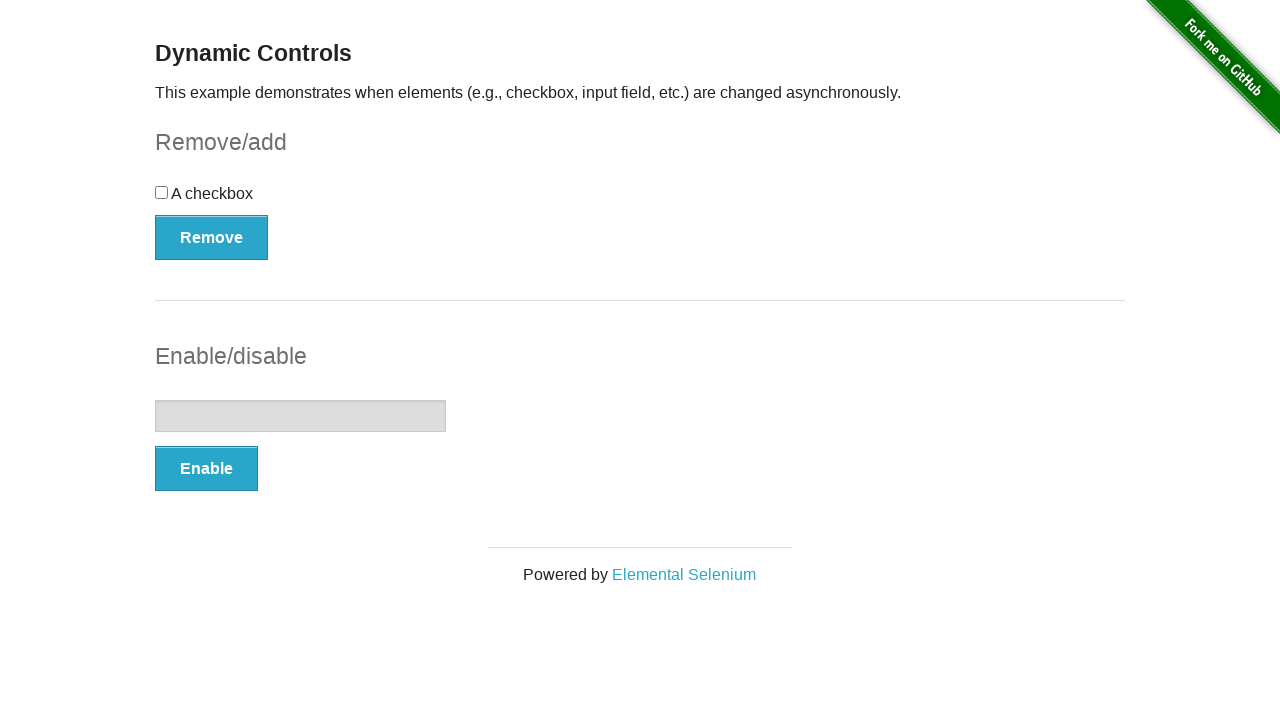

Located the input example section
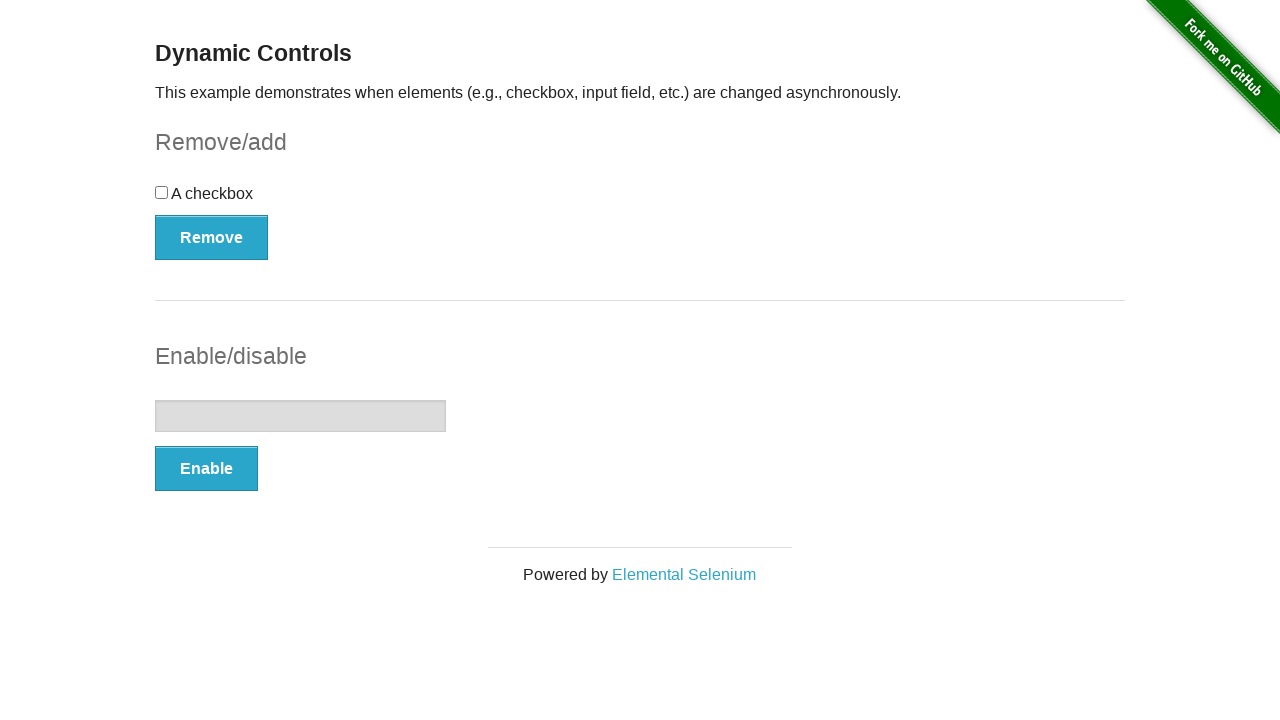

Clicked Enable button to enable the textbox at (206, 469) on #input-example >> internal:role=button[name="Enable"i]
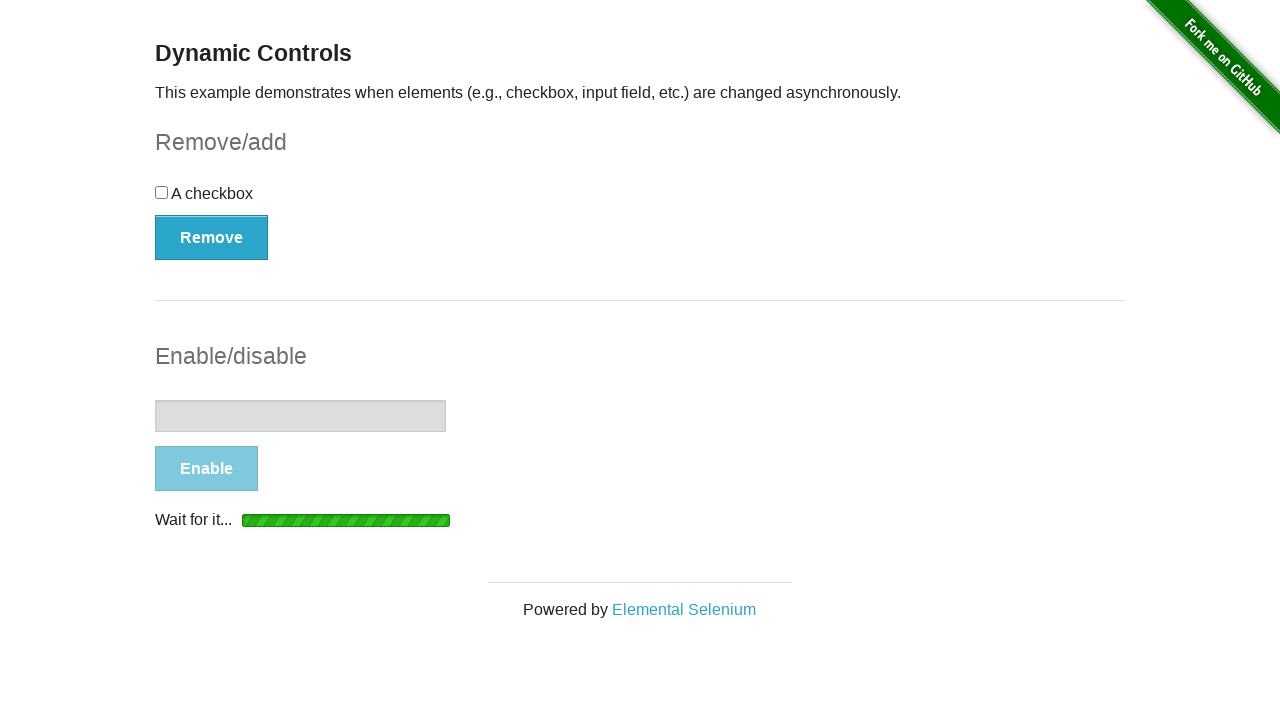

Loading indicator 'Wait for it...' appeared
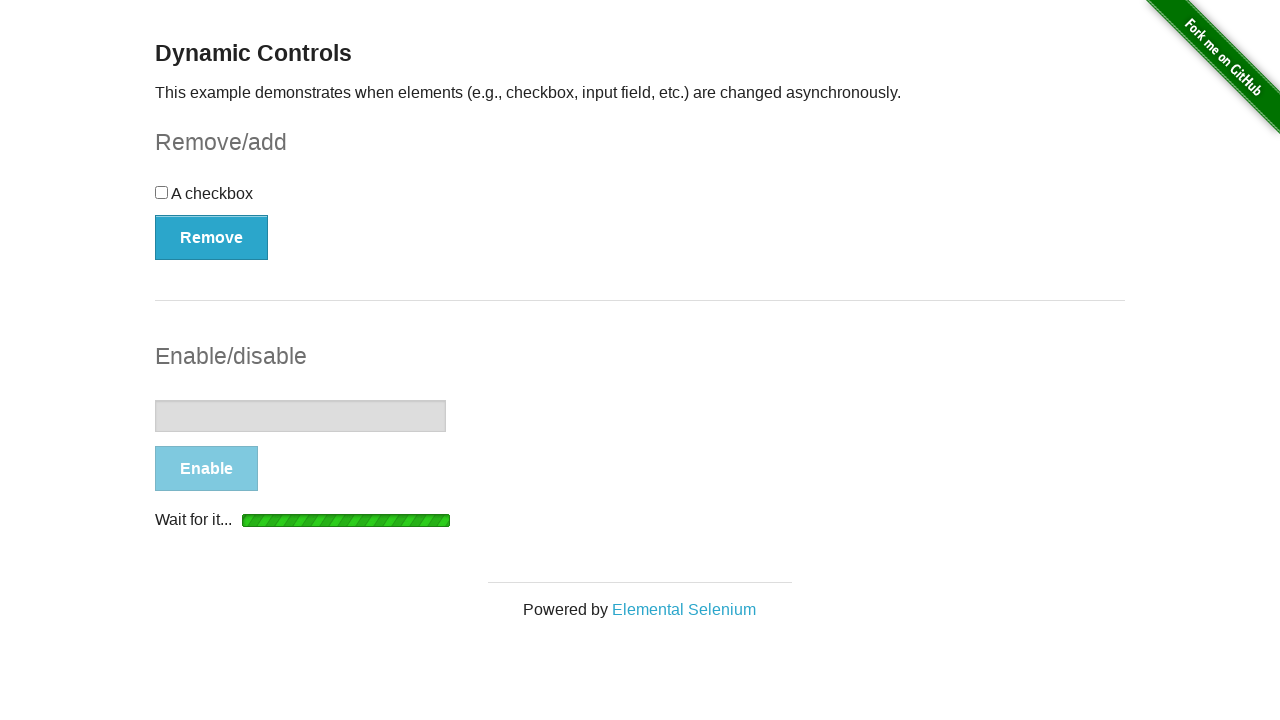

Confirmation message "It's enabled!" appeared
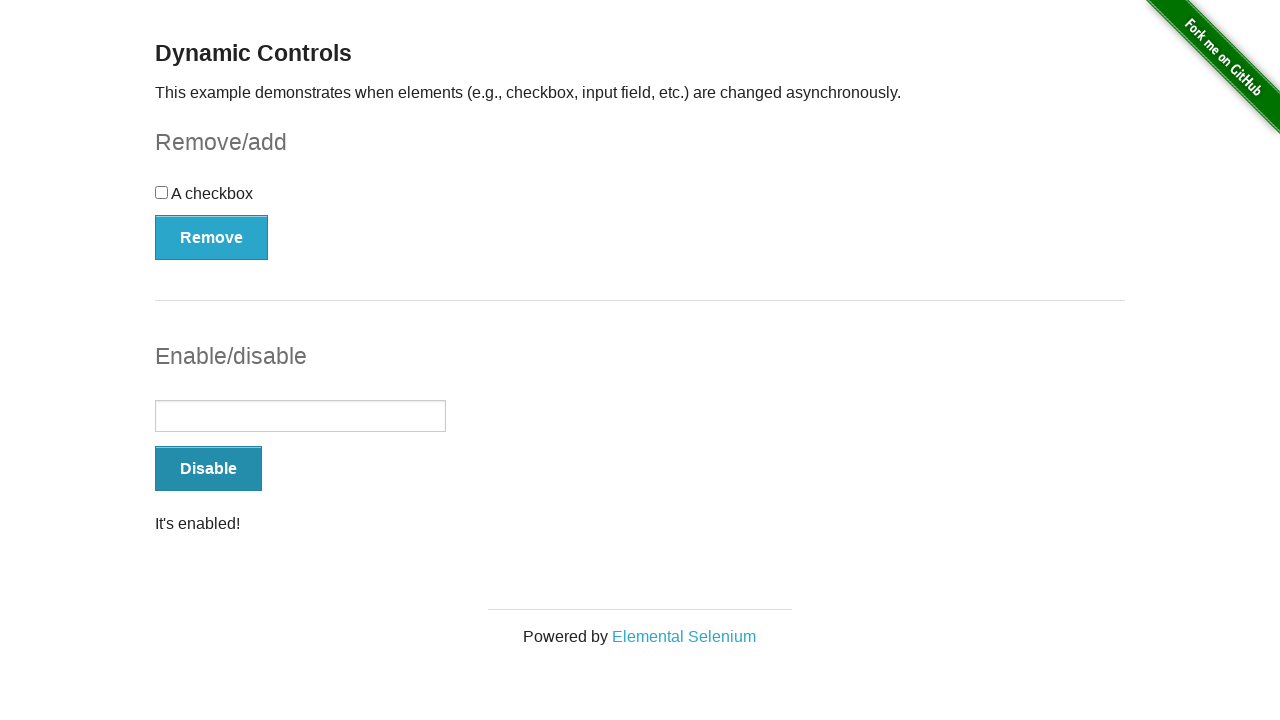

Verified textbox is enabled with no disabled attribute
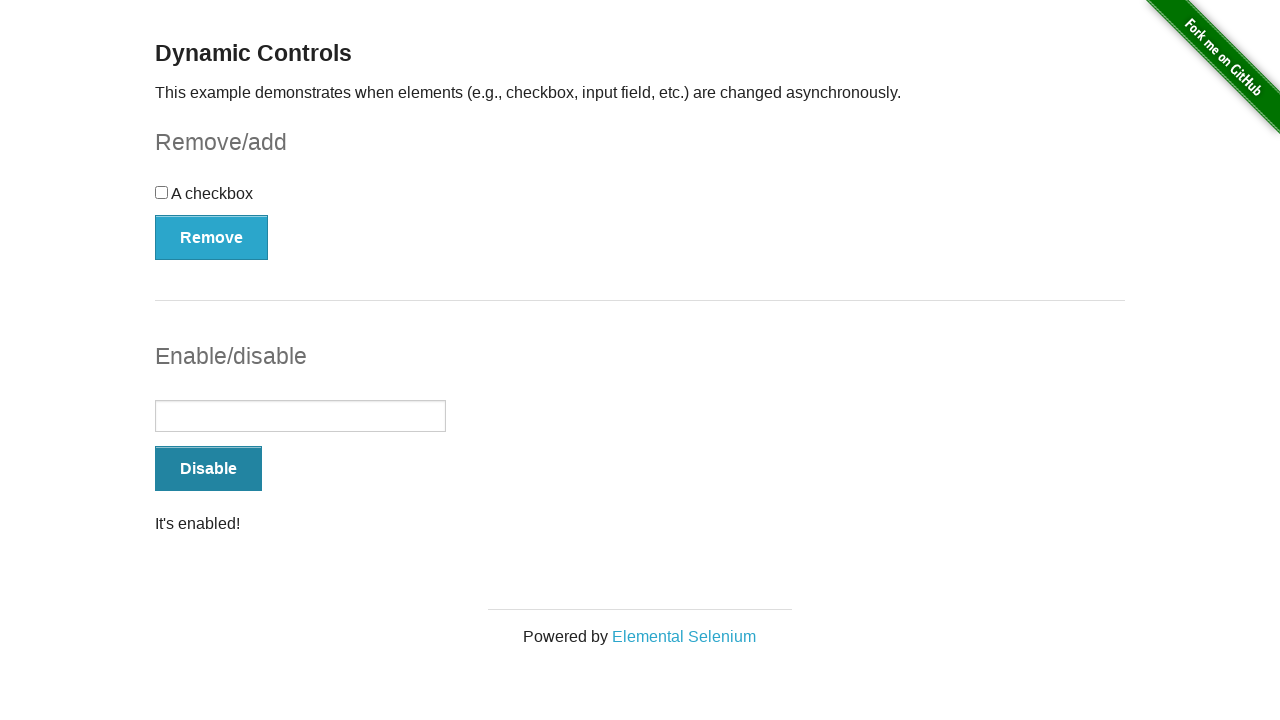

Clicked Disable button to disable the textbox at (208, 469) on #input-example >> internal:role=button[name="Disable"i]
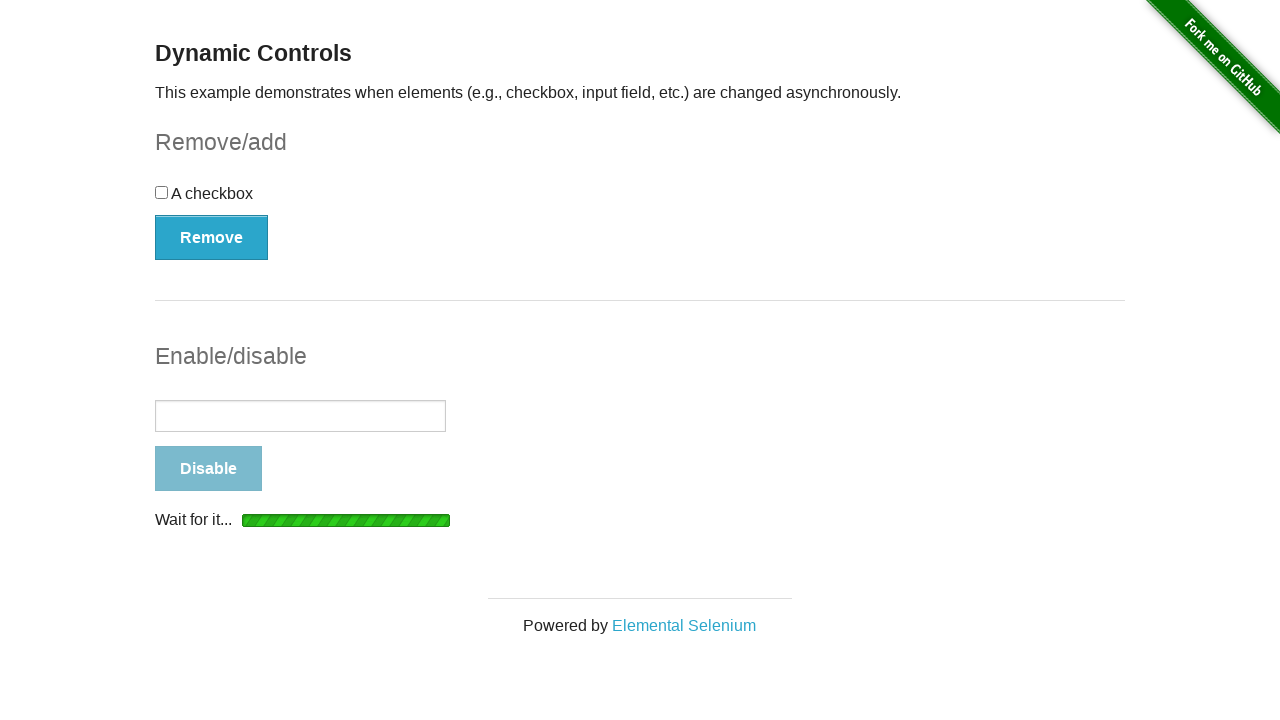

Loading indicator 'Wait for it...' appeared again
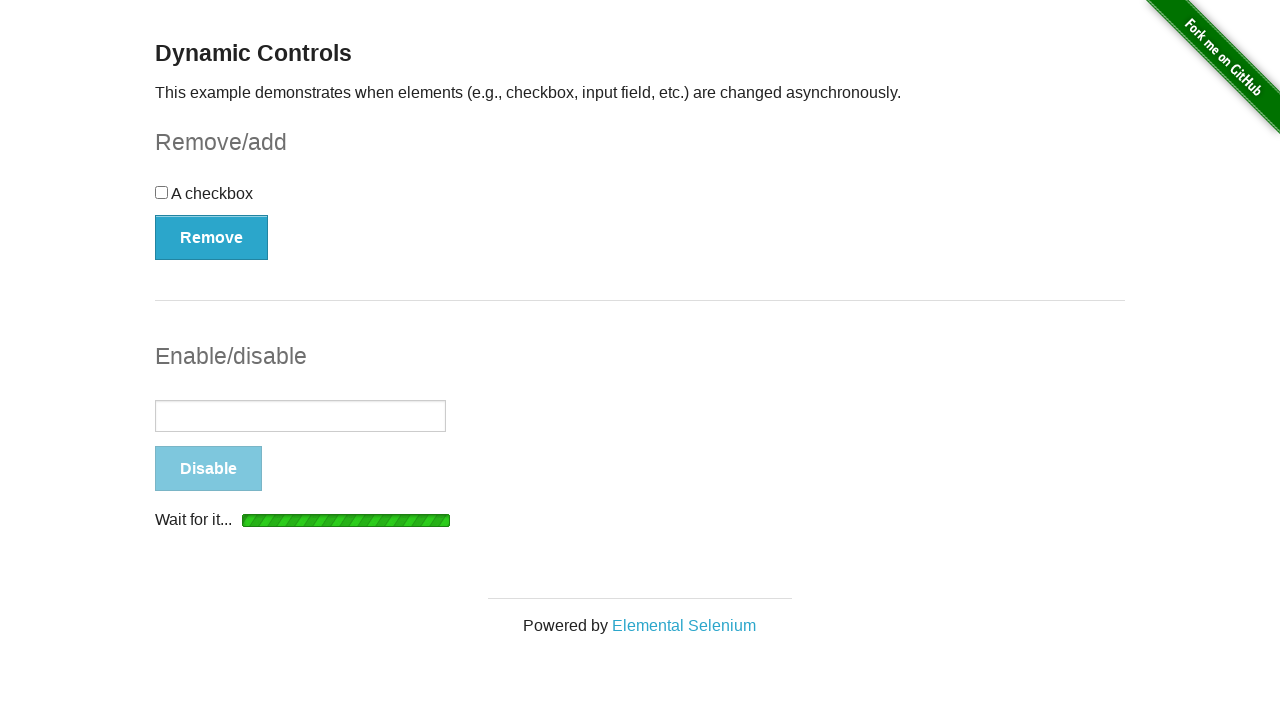

Confirmation message "It's disabled!" appeared
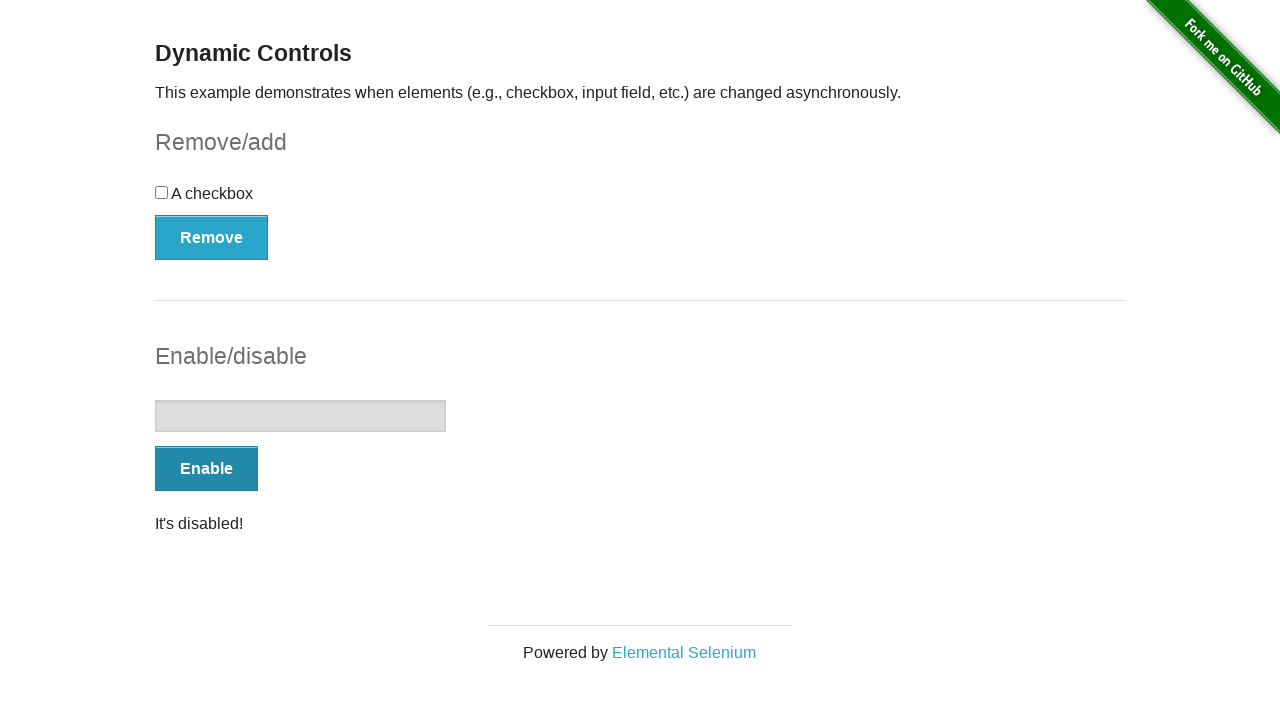

Verified textbox is disabled with disabled attribute
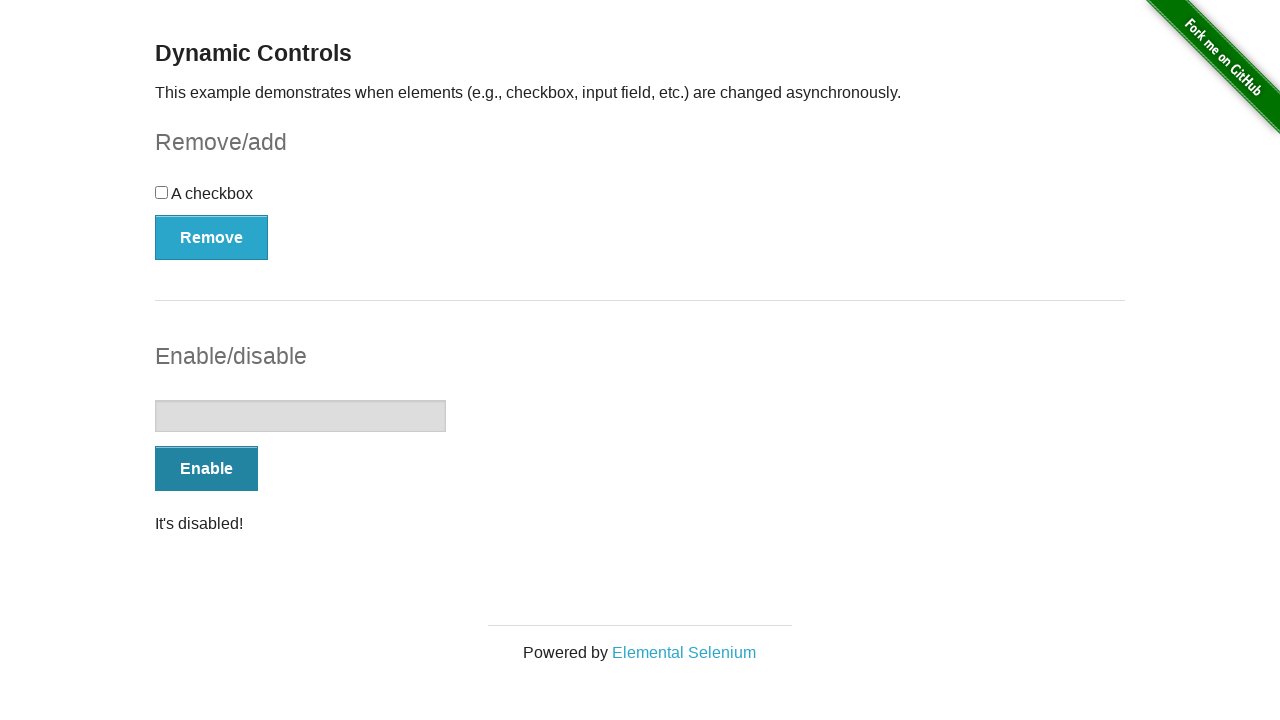

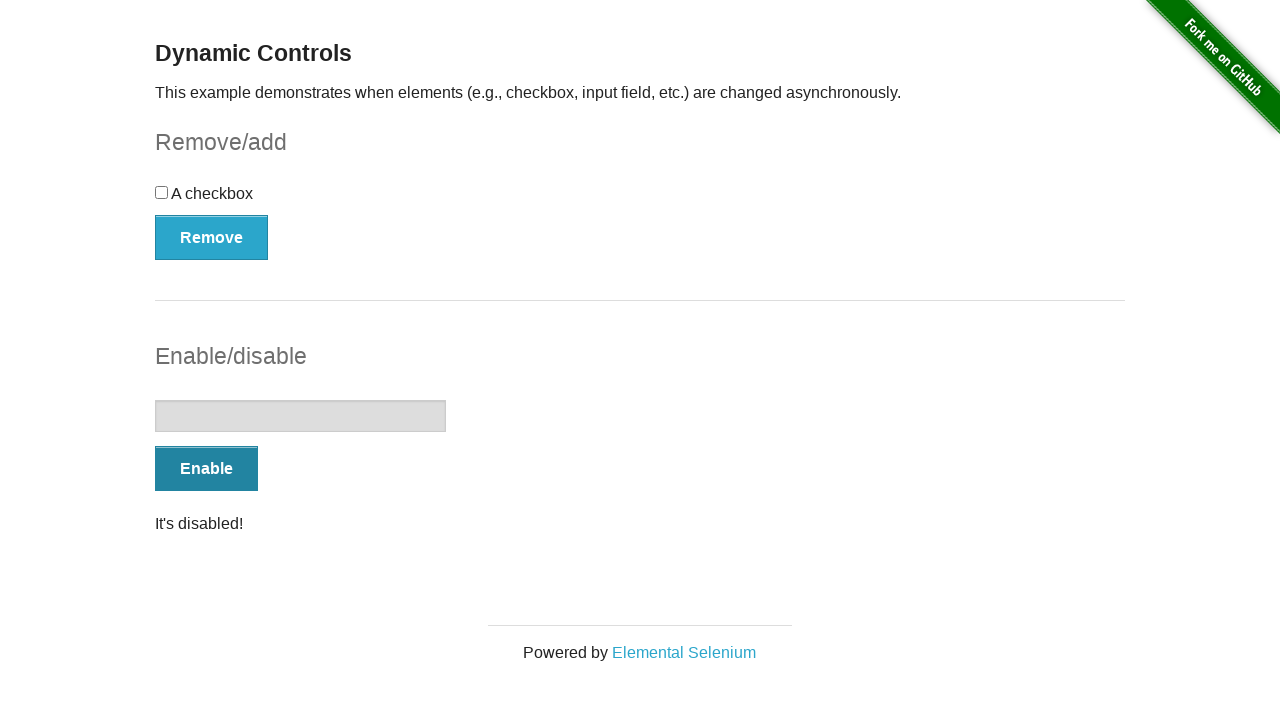